Tests scrolling to an element using JavaScript and handling the alert

Starting URL: https://dgotlieb.github.io/Actions

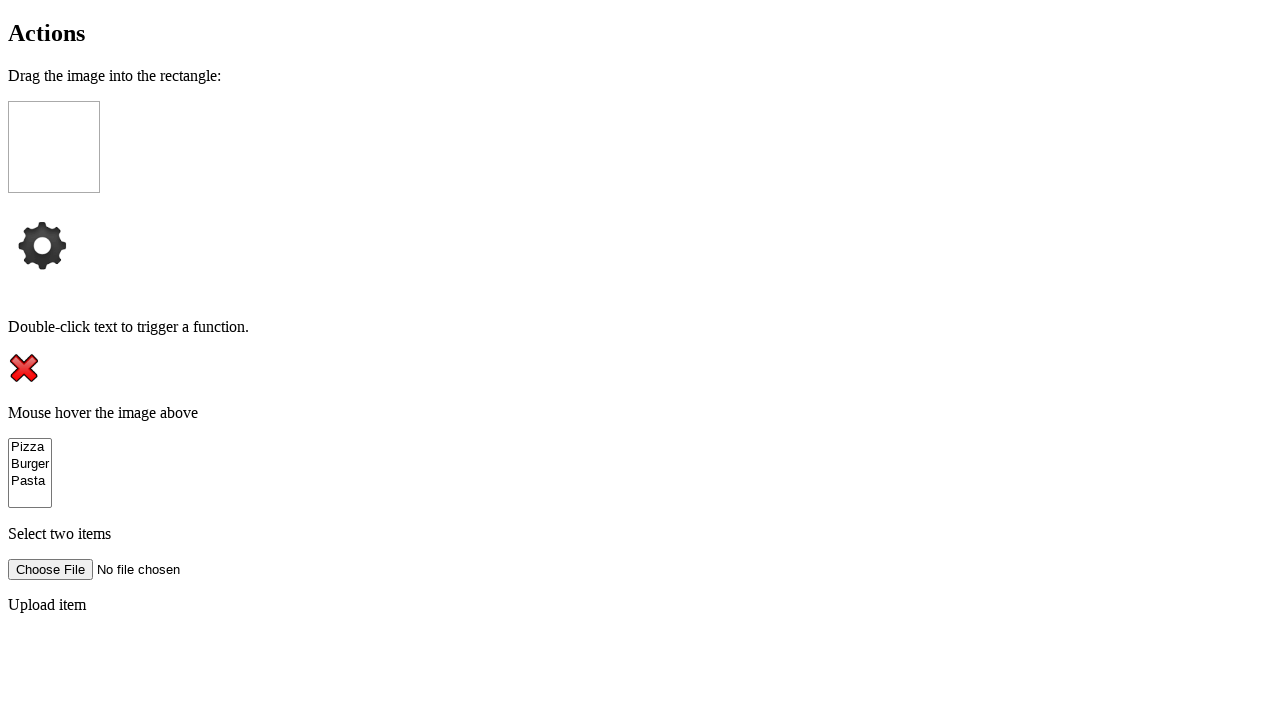

Located the #clickMe button element
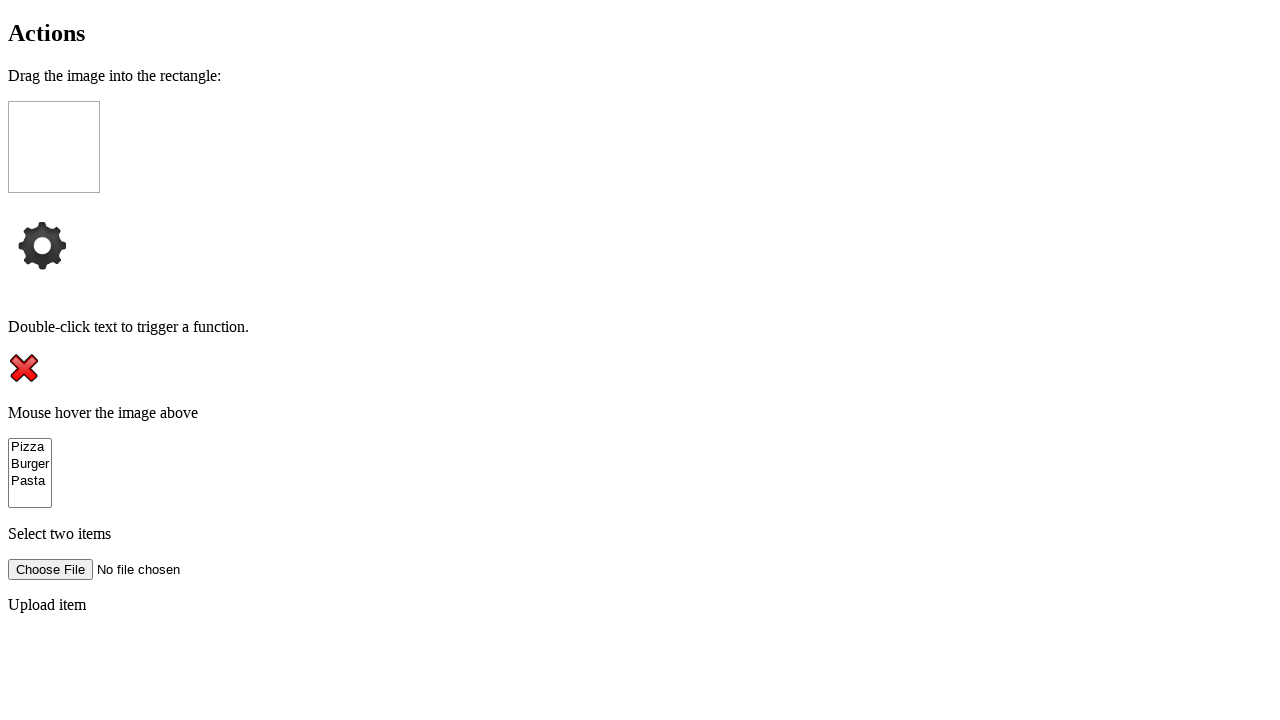

Retrieved bounding box coordinates of the button
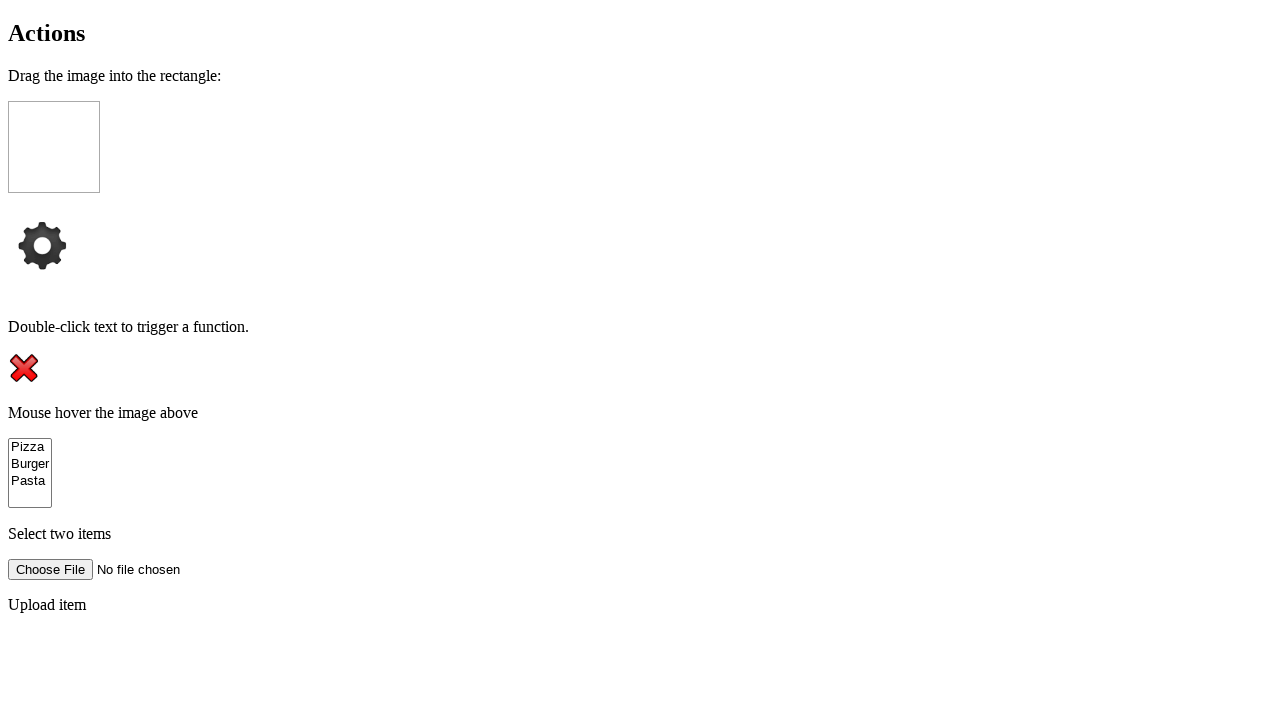

Scrolled to button position using JavaScript (x=8, y=881.8125)
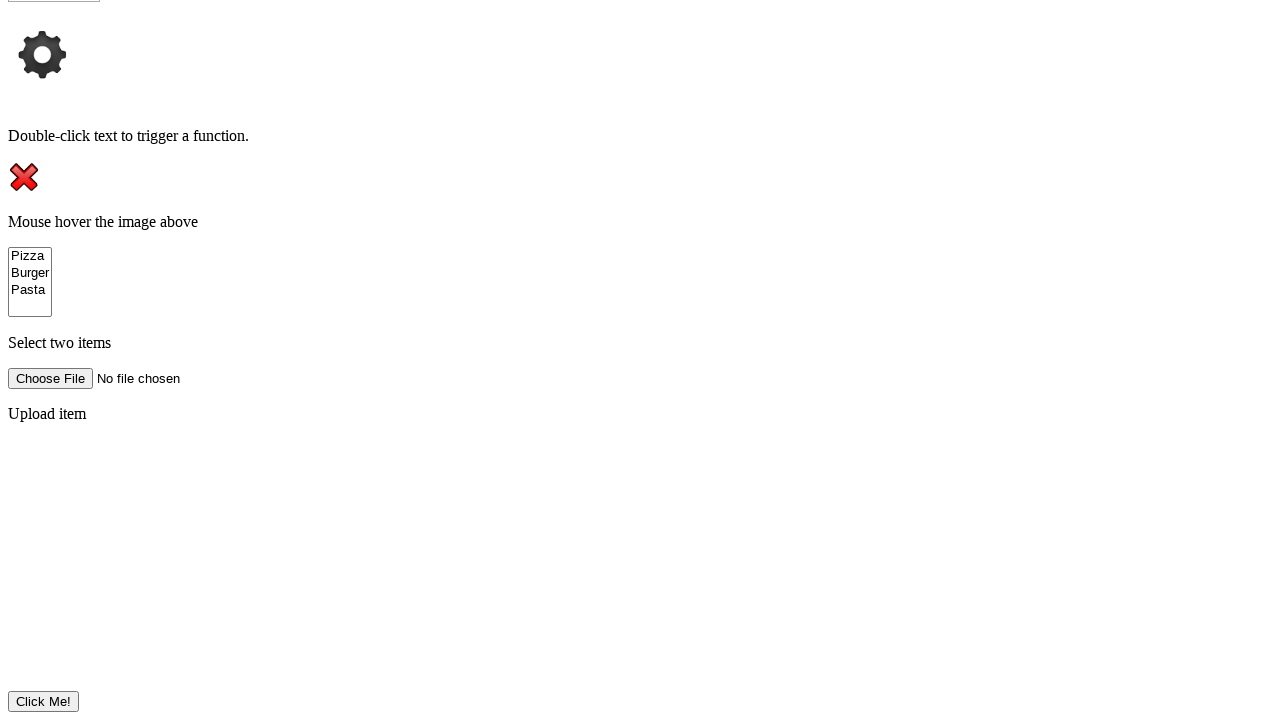

Clicked the #clickMe button at (44, 701) on #clickMe
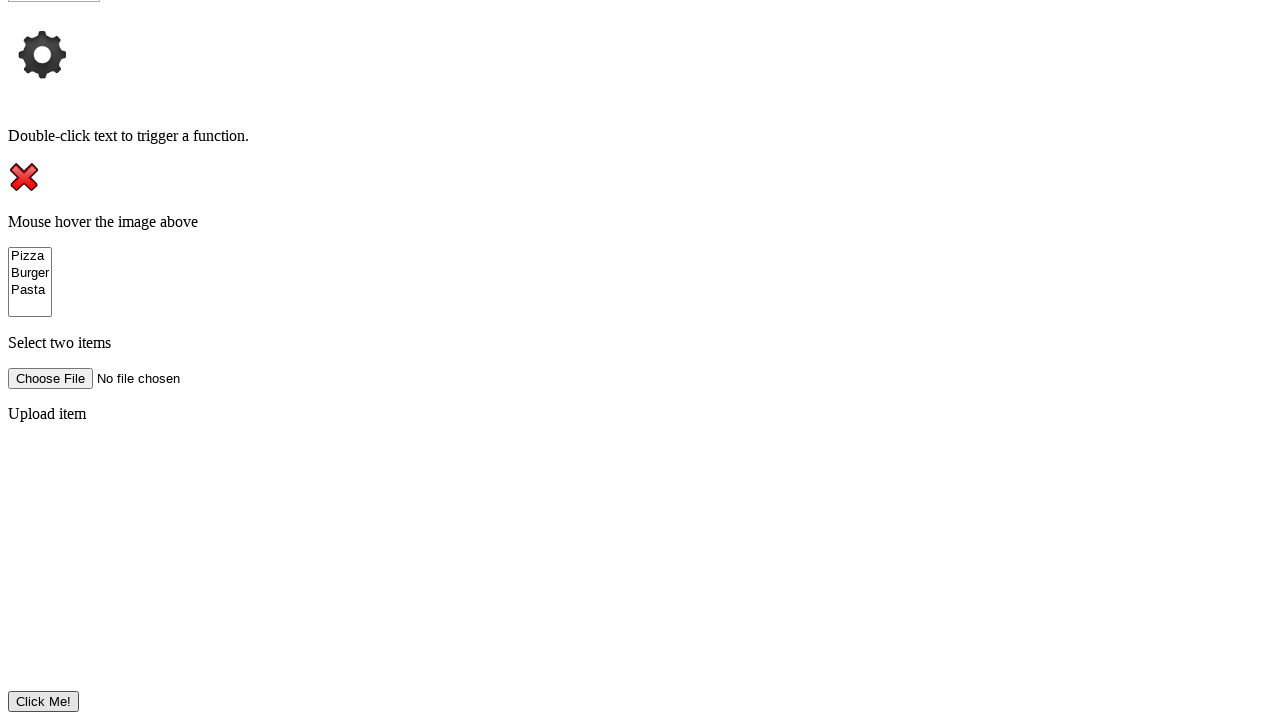

Set up alert dialog handler to accept alerts
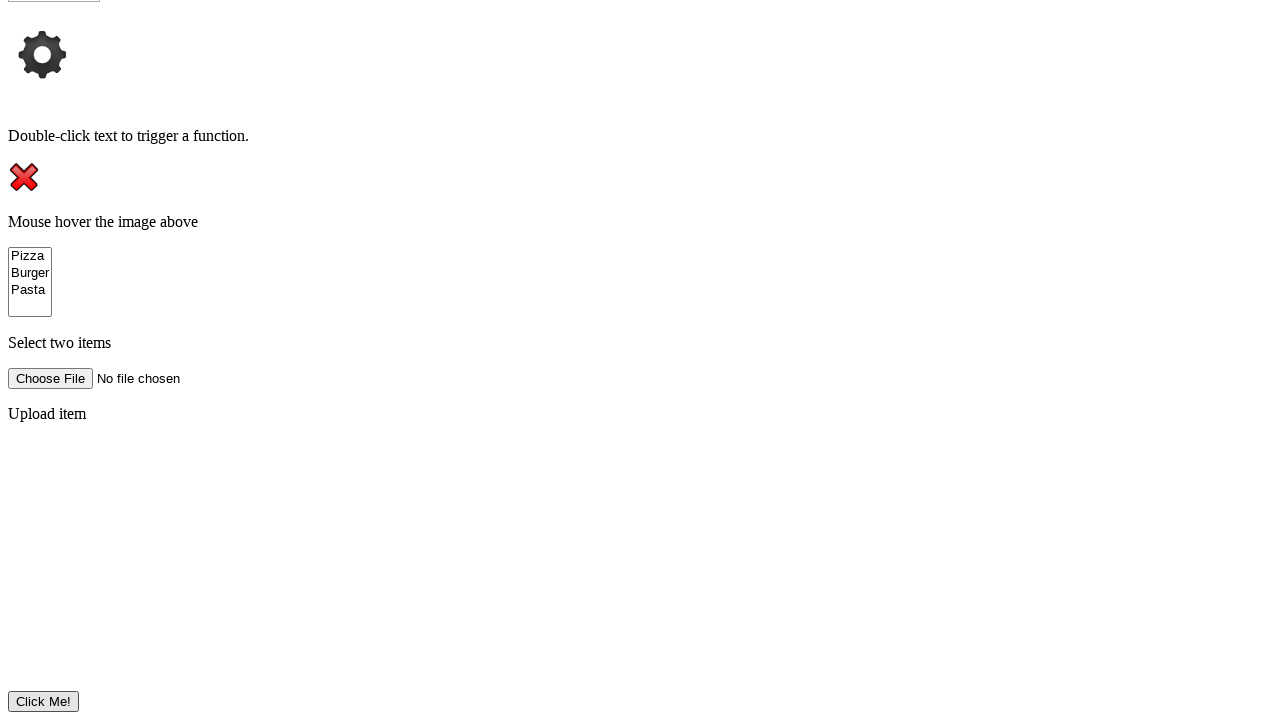

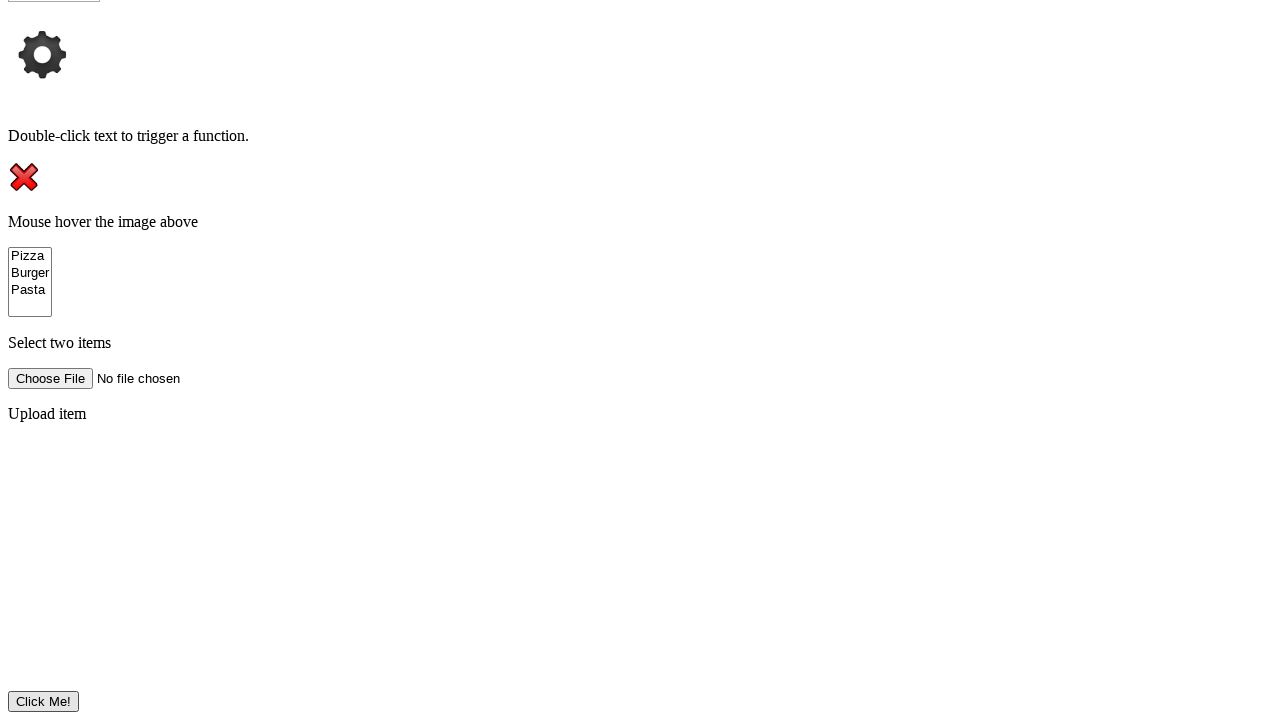